Verifies that the "Remember Me" option is not present on the login page

Starting URL: https://opensource-demo.orangehrmlive.com/

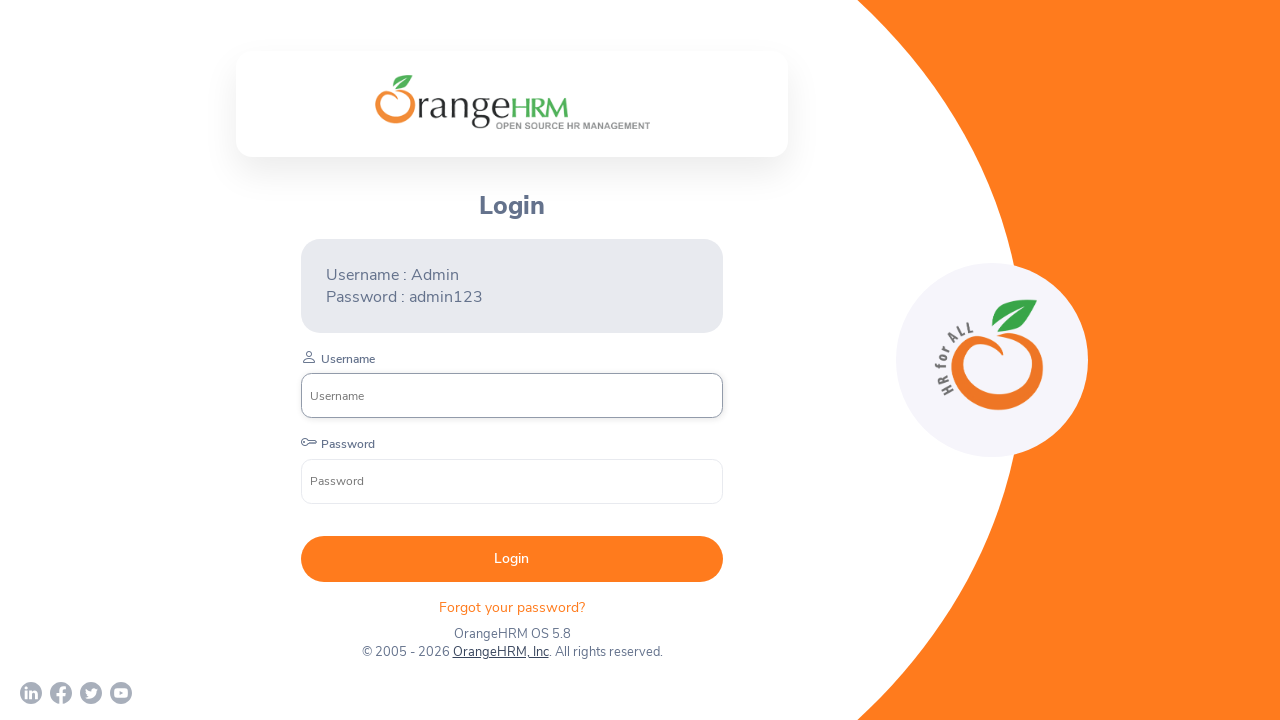

Checked if 'Remember Me' checkbox is visible on login page
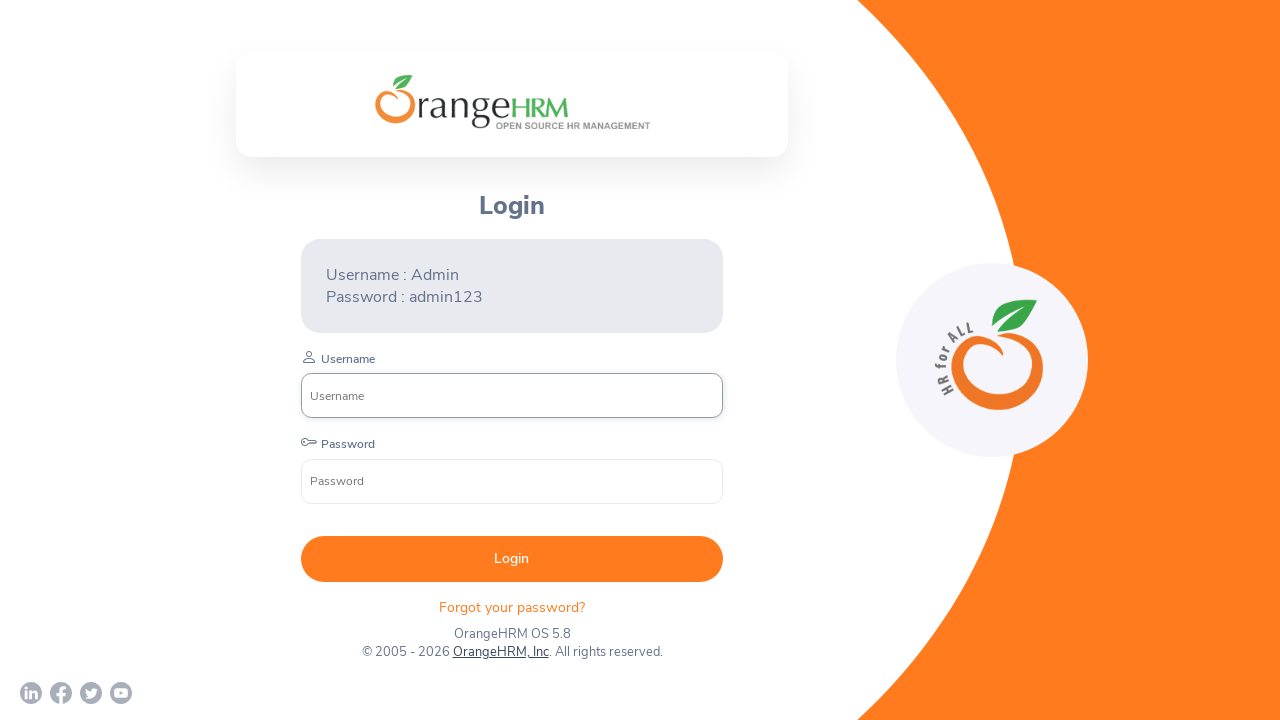

Asserted that 'Remember Me' option is not present on the login page
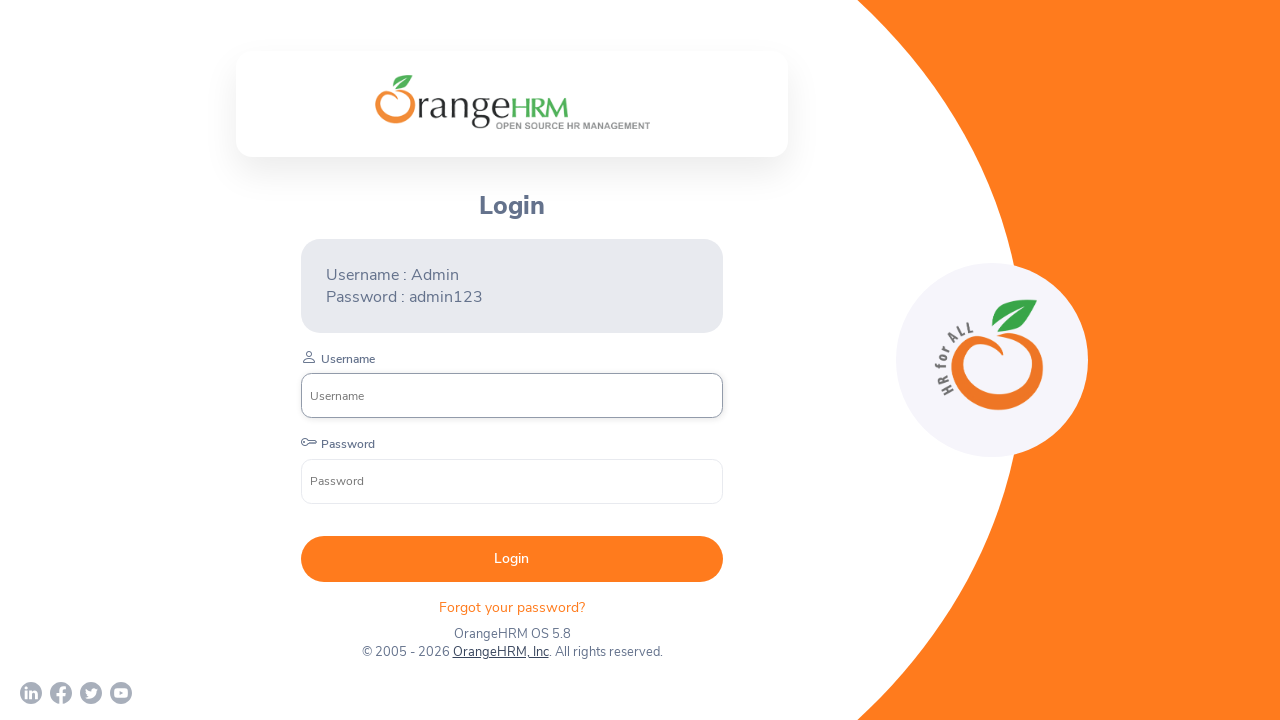

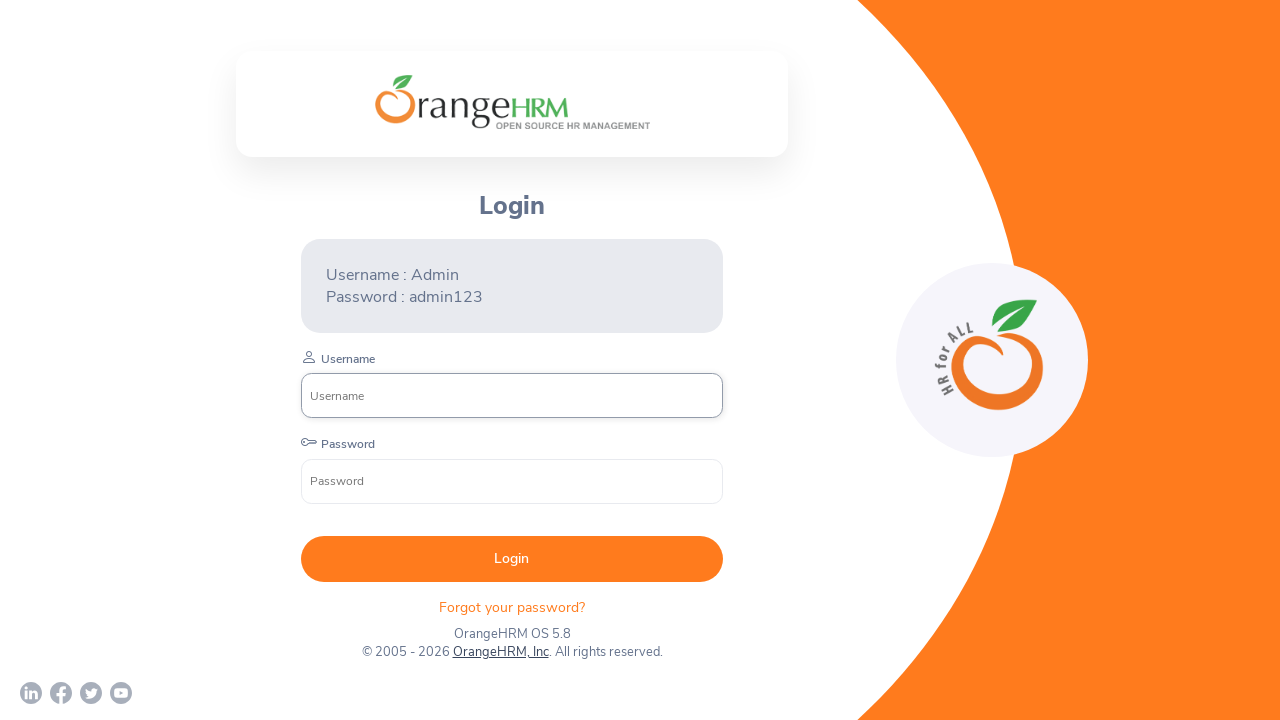